Tests that images on the About page are visible and properly loaded with non-zero natural width

Starting URL: https://egundem.com/hakkimizda

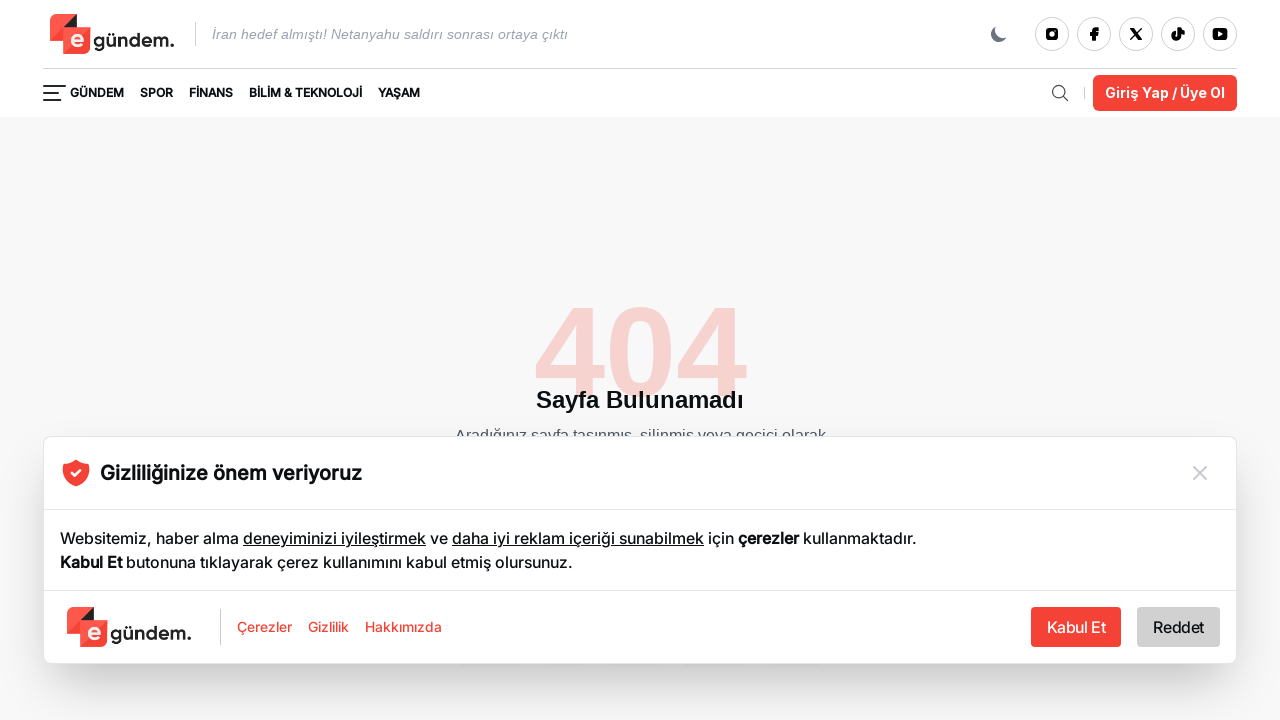

Waited for page to reach domcontentloaded state
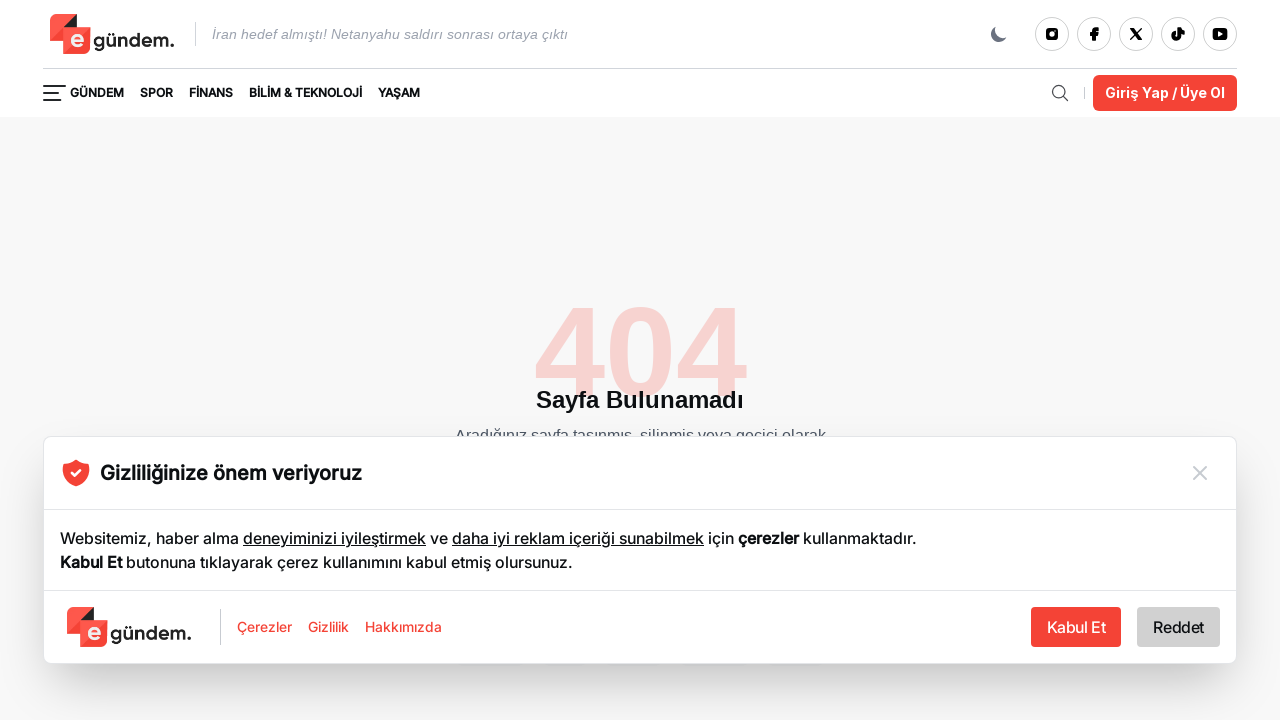

Located all images on the About page
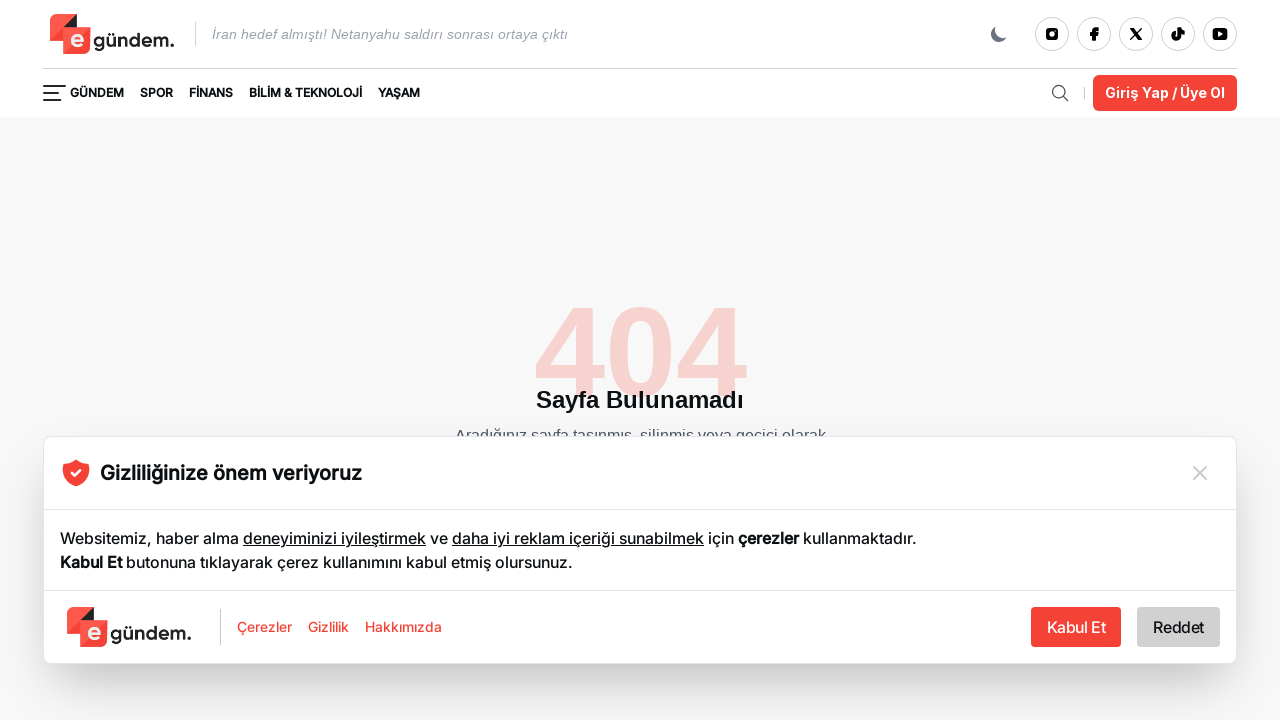

First image became visible and loaded
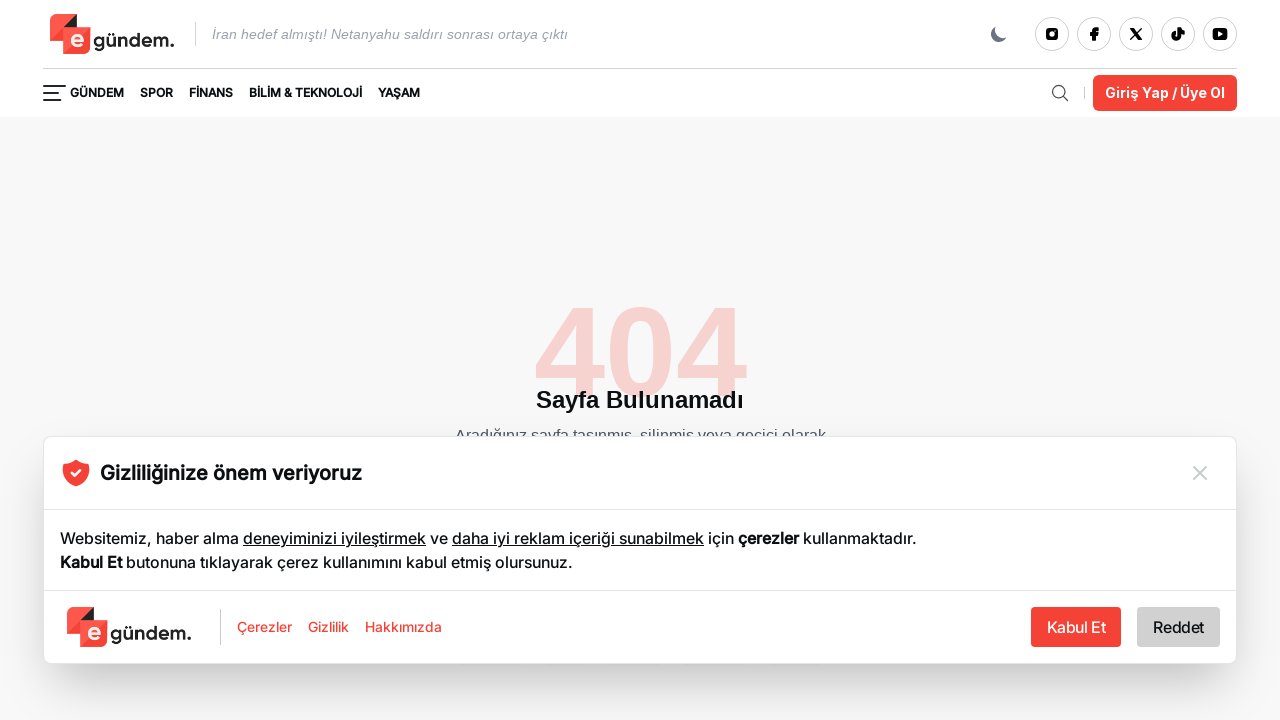

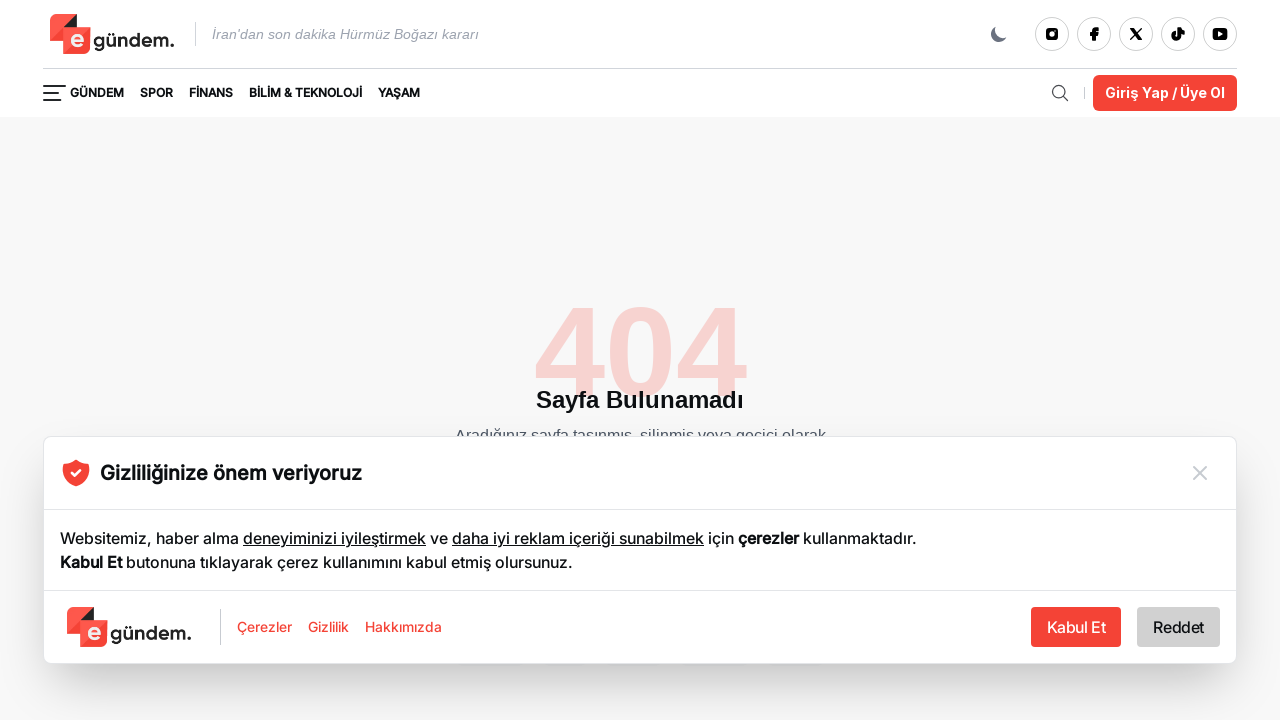